Tests radio button and checkbox selection functionality by clicking them and verifying their selected state

Starting URL: https://automationfc.github.io/basic-form/index.html

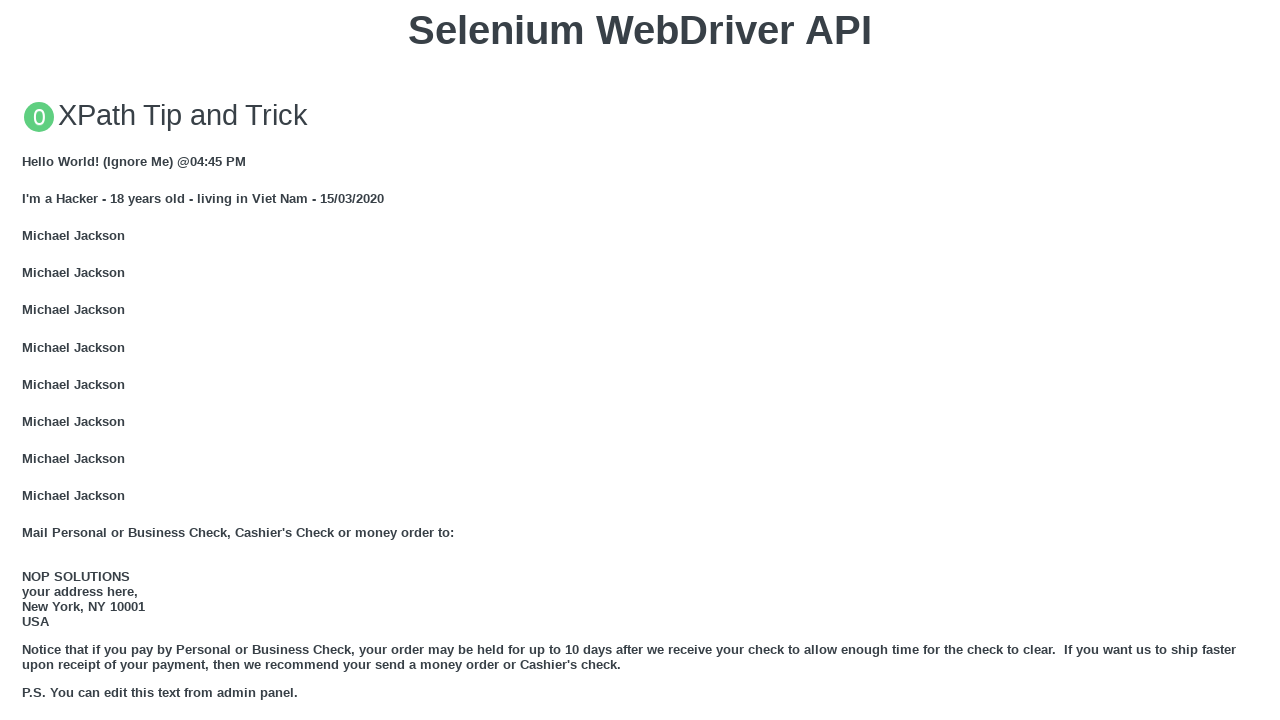

Clicked 'Under 18' radio button at (28, 360) on #under_18
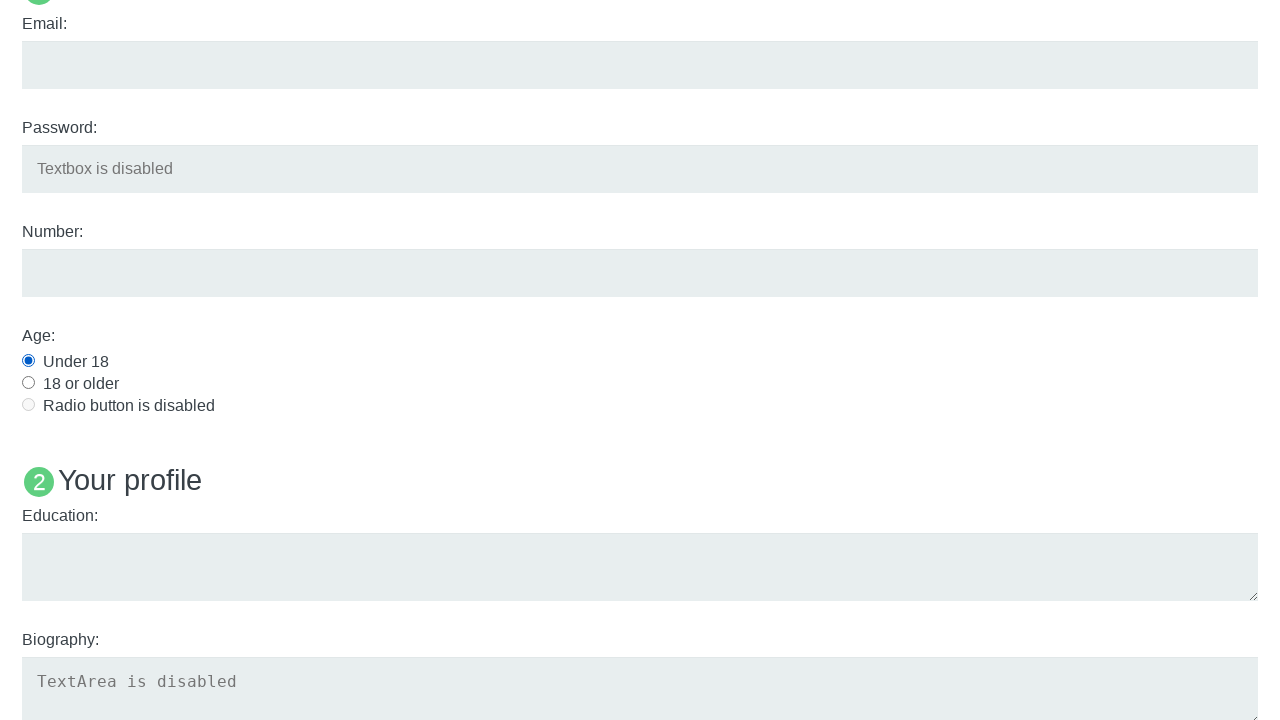

Clicked 'Java' checkbox at (28, 361) on #java
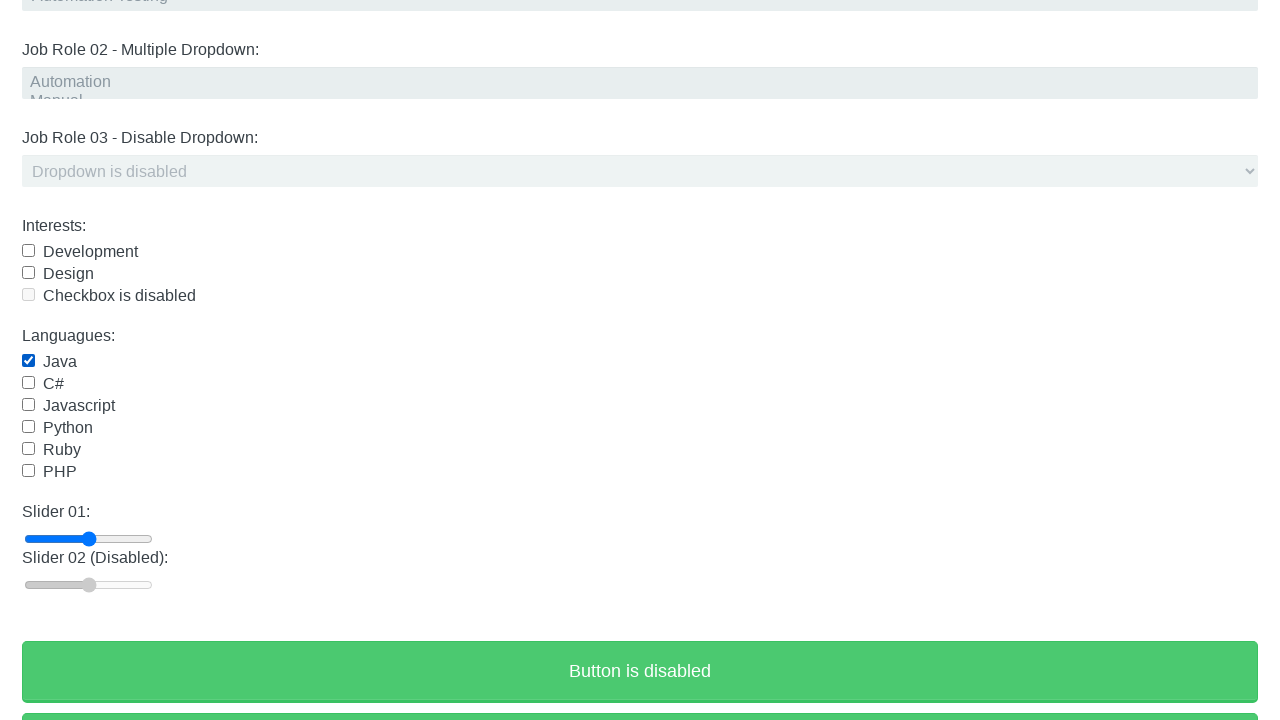

Verified 'Under 18' radio button is selected
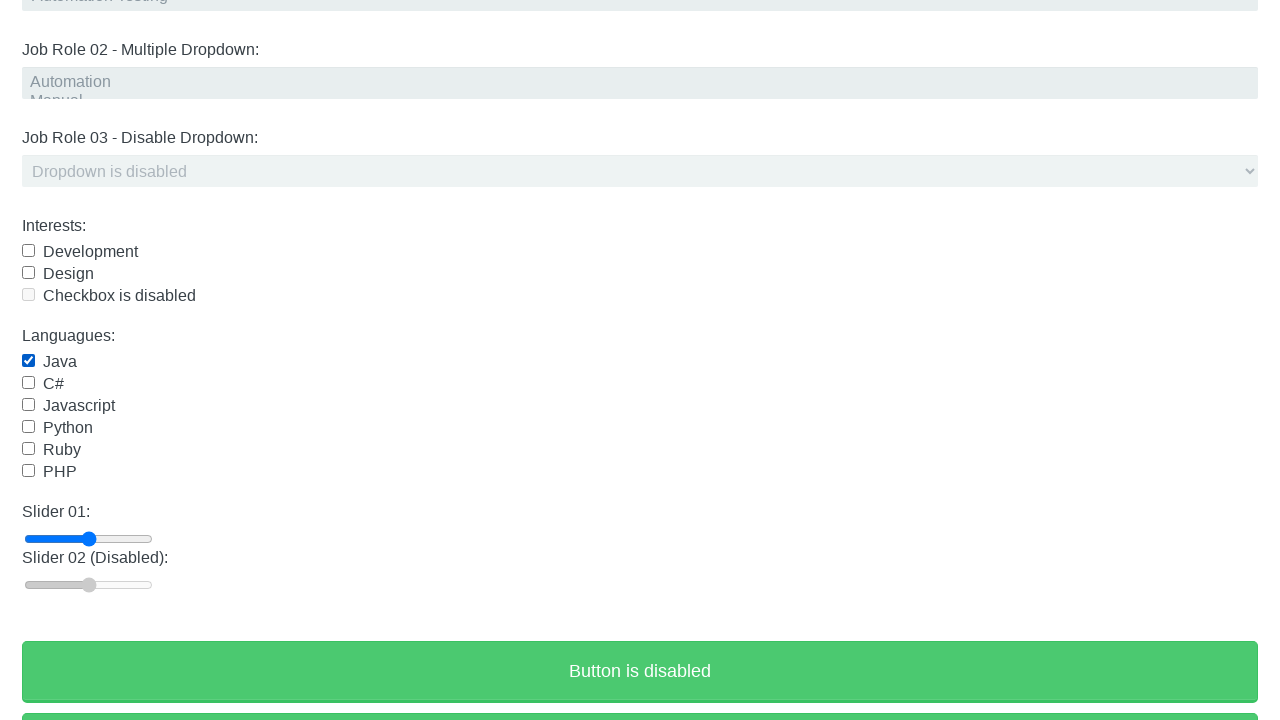

Verified 'Java' checkbox is selected
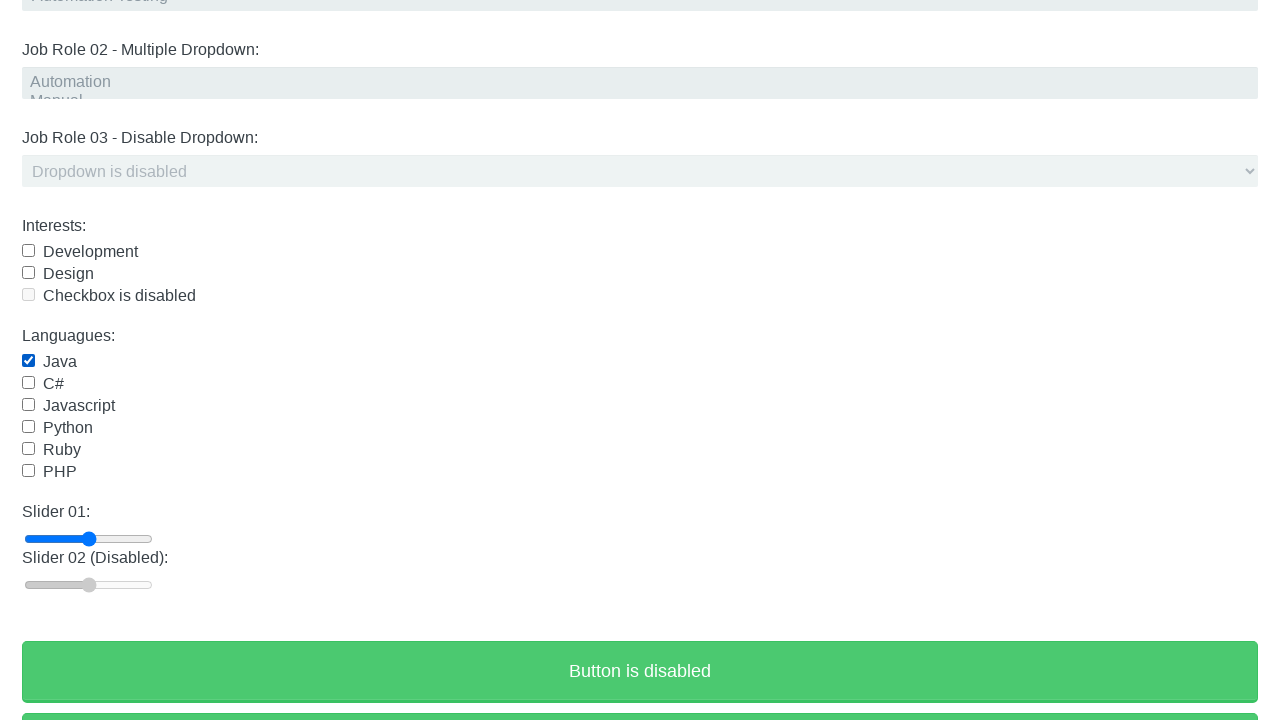

Clicked 'Java' checkbox to uncheck it at (28, 361) on #java
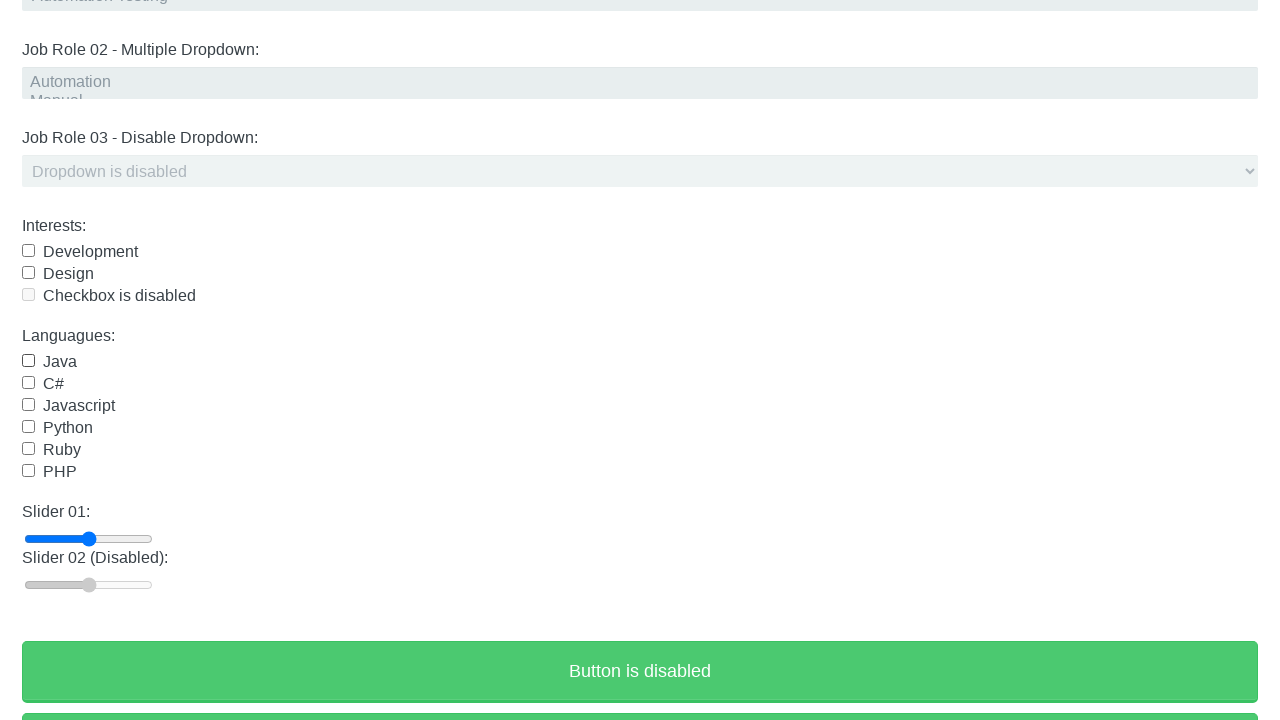

Verified 'Under 18' radio button is still selected
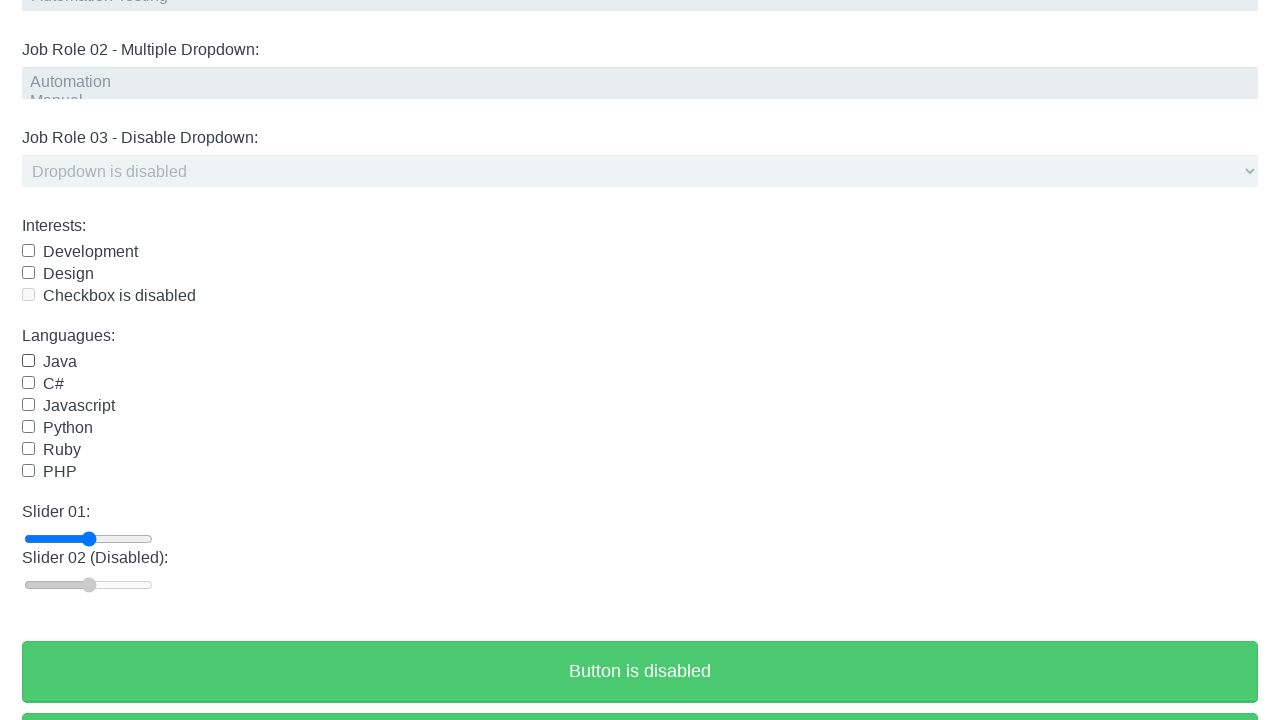

Verified 'Java' checkbox is now unchecked
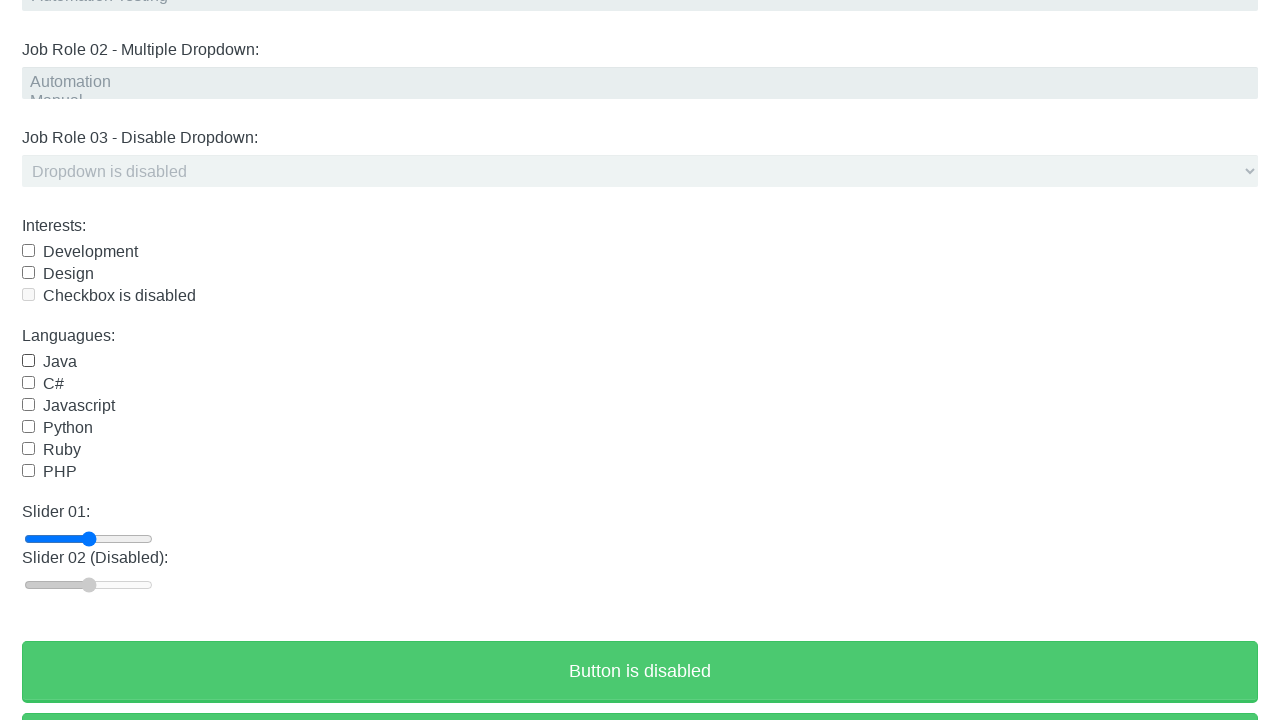

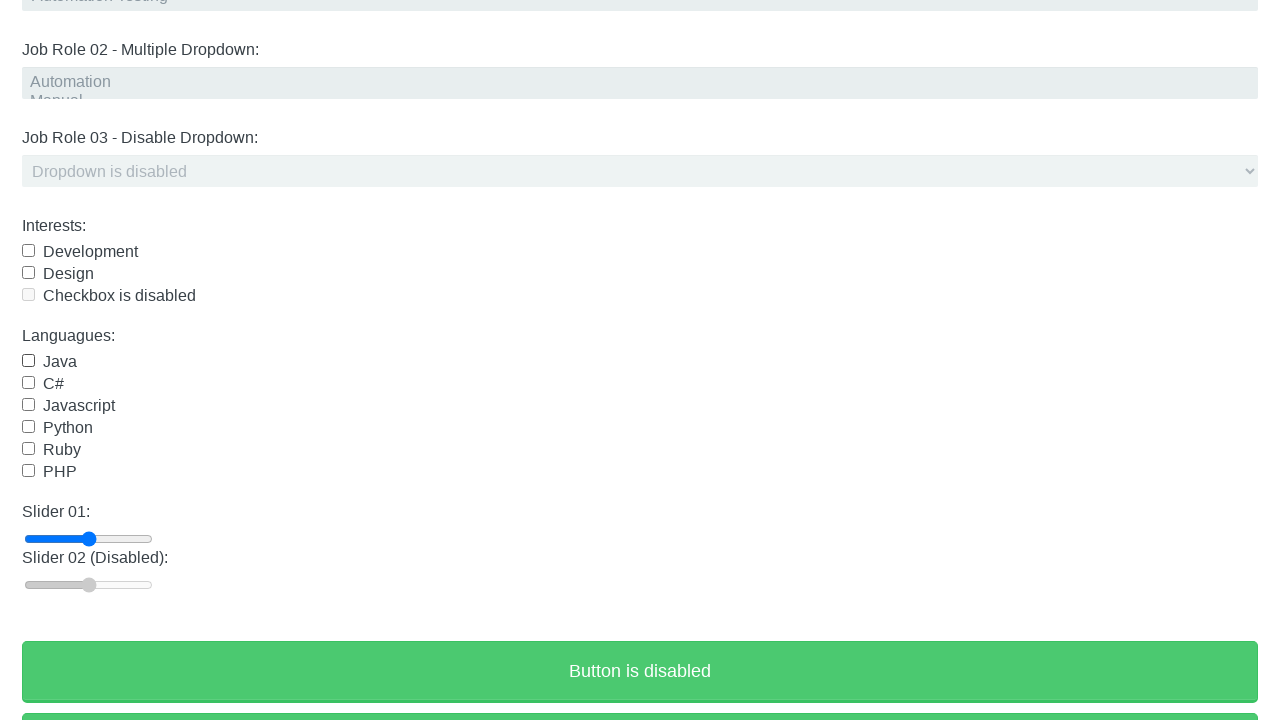